Tests that entered text is trimmed when editing a todo item

Starting URL: https://demo.playwright.dev/todomvc

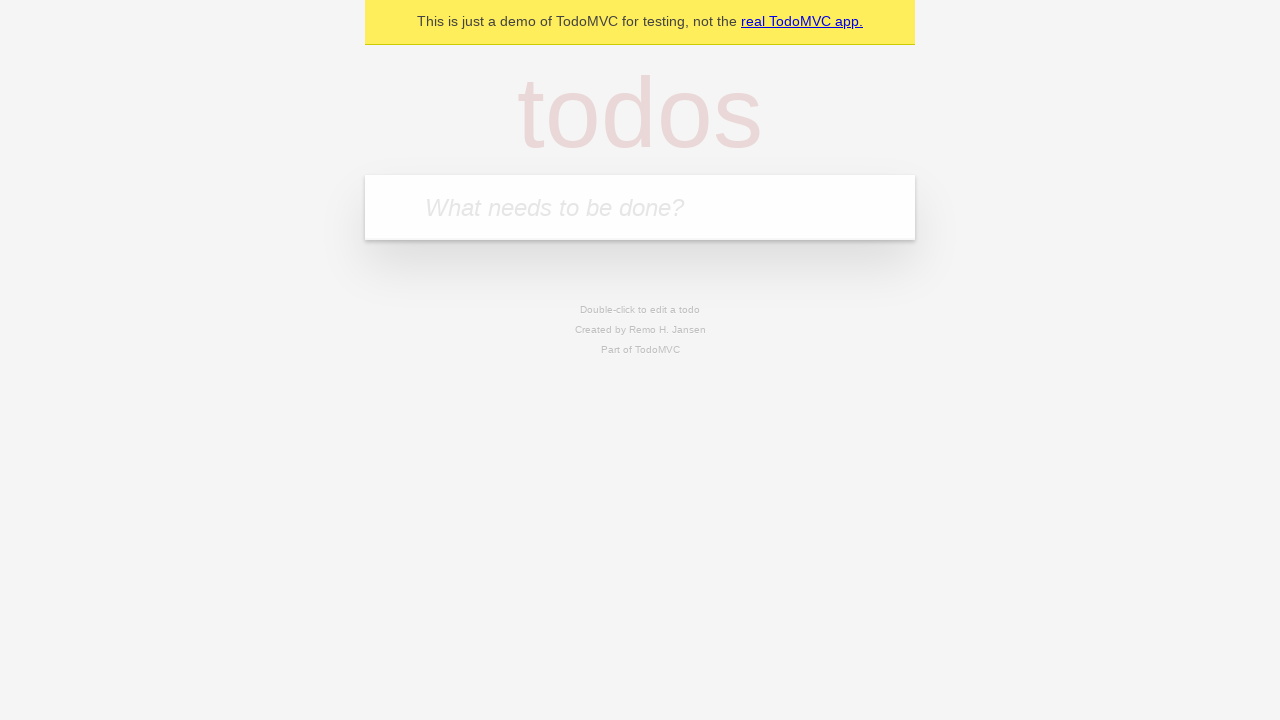

Filled new todo input with 'buy some cheese' on .new-todo
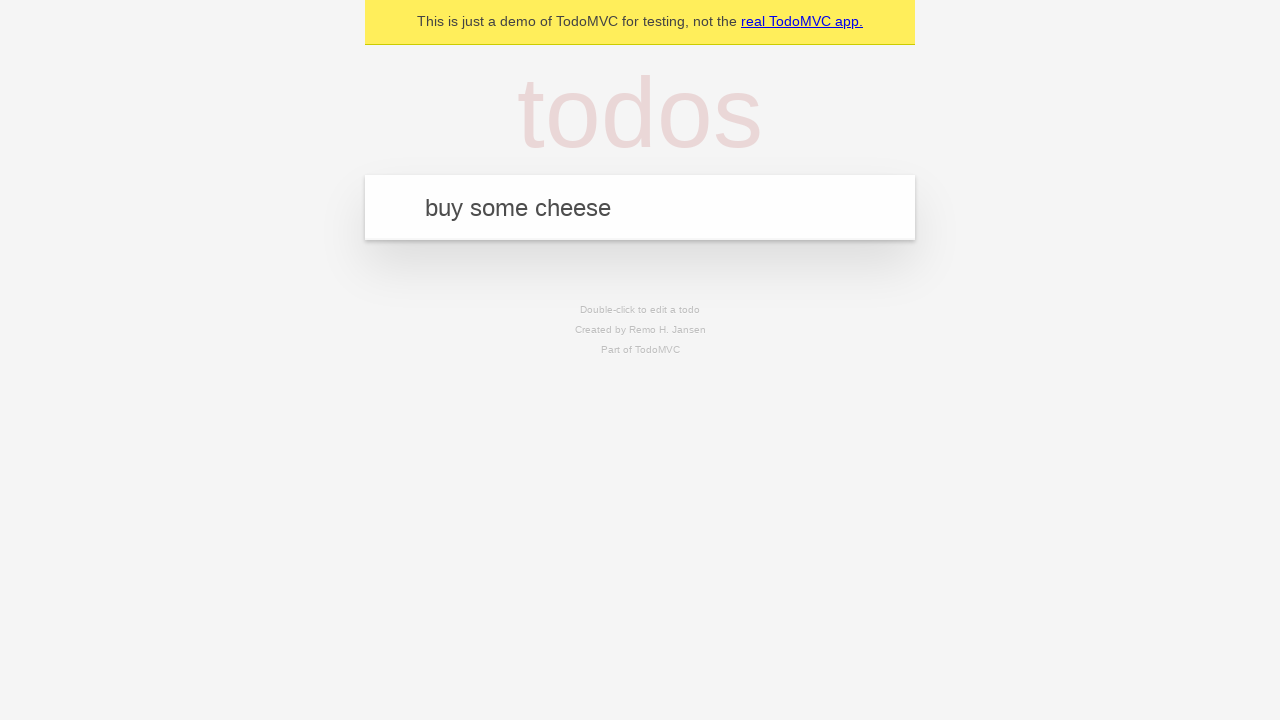

Pressed Enter to create first todo on .new-todo
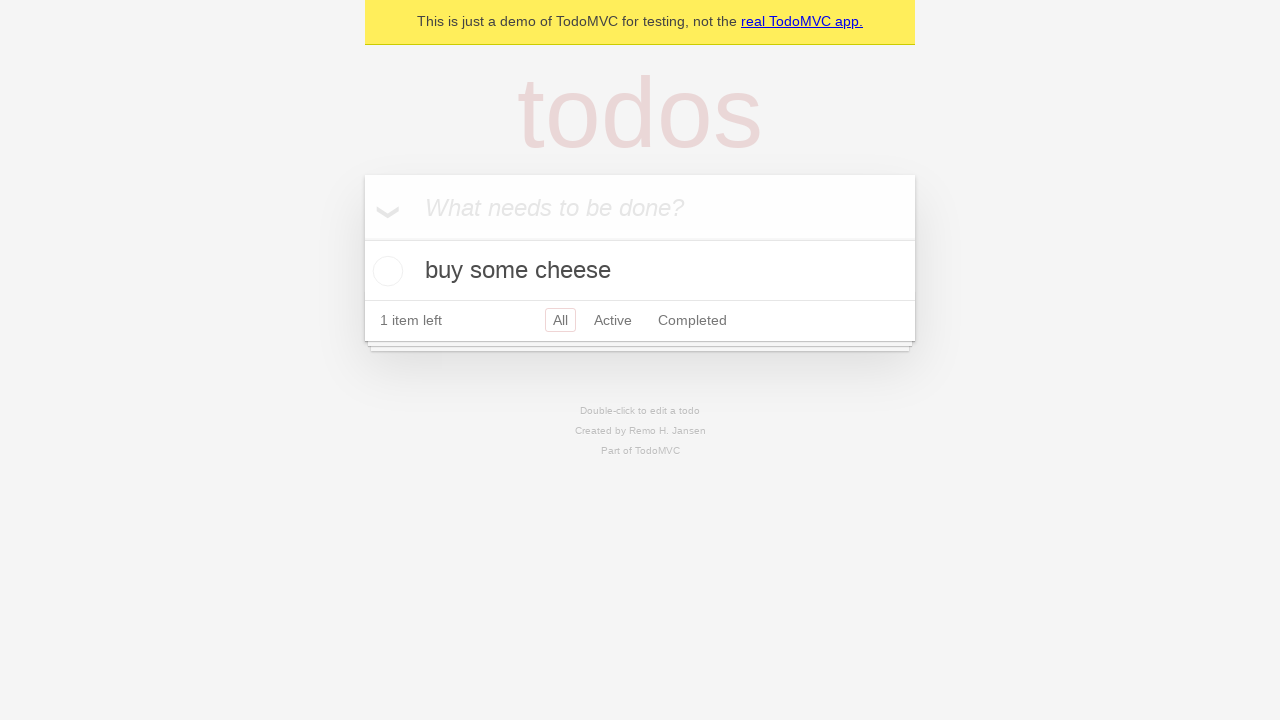

Filled new todo input with 'feed the cat' on .new-todo
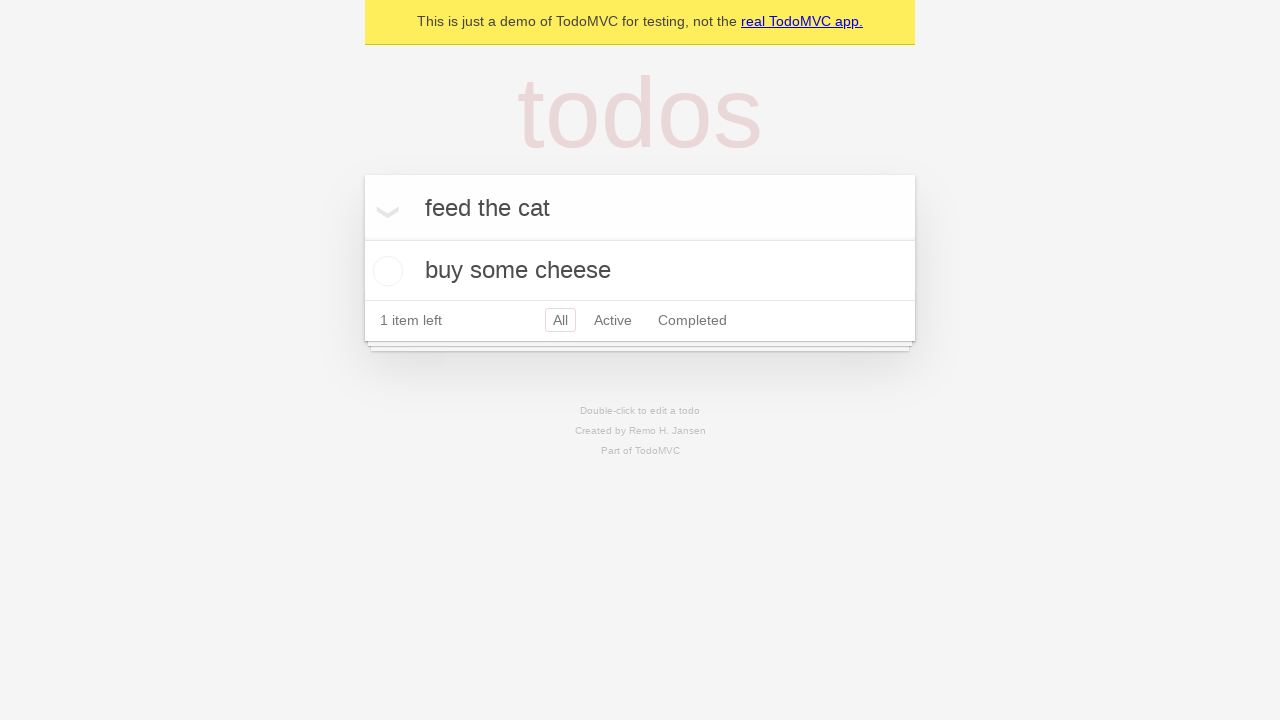

Pressed Enter to create second todo on .new-todo
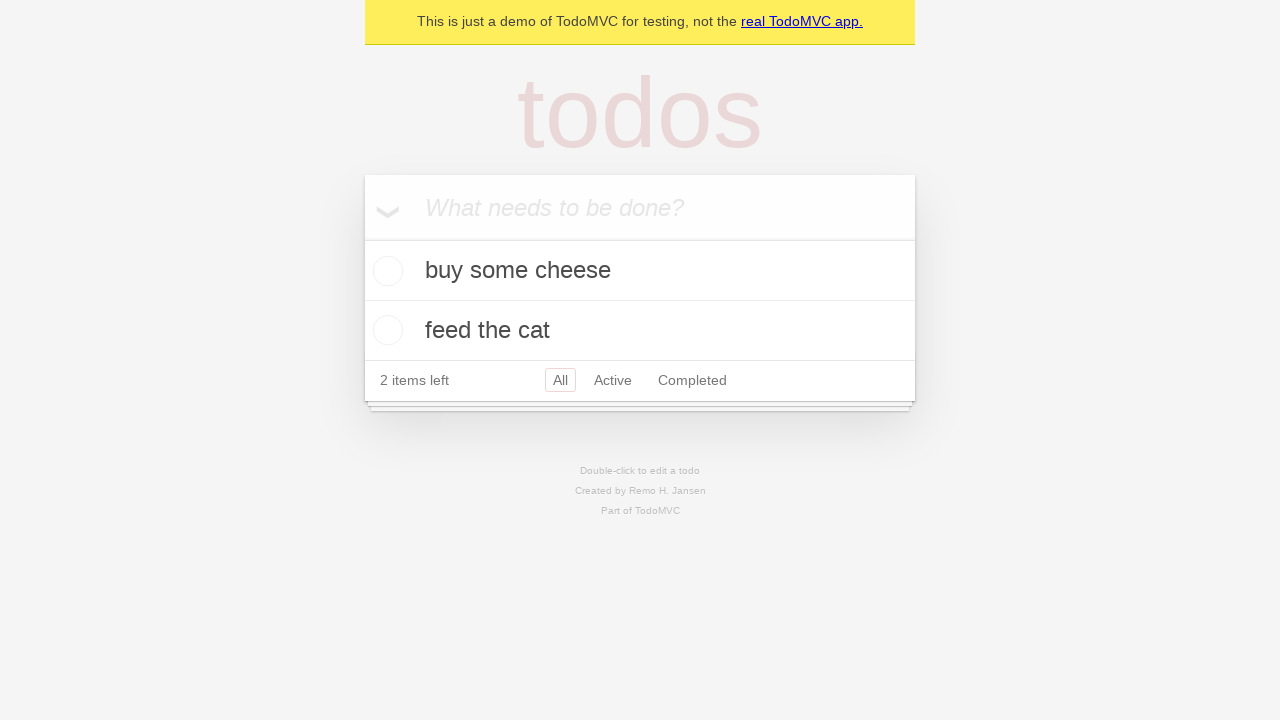

Filled new todo input with 'book a doctors appointment' on .new-todo
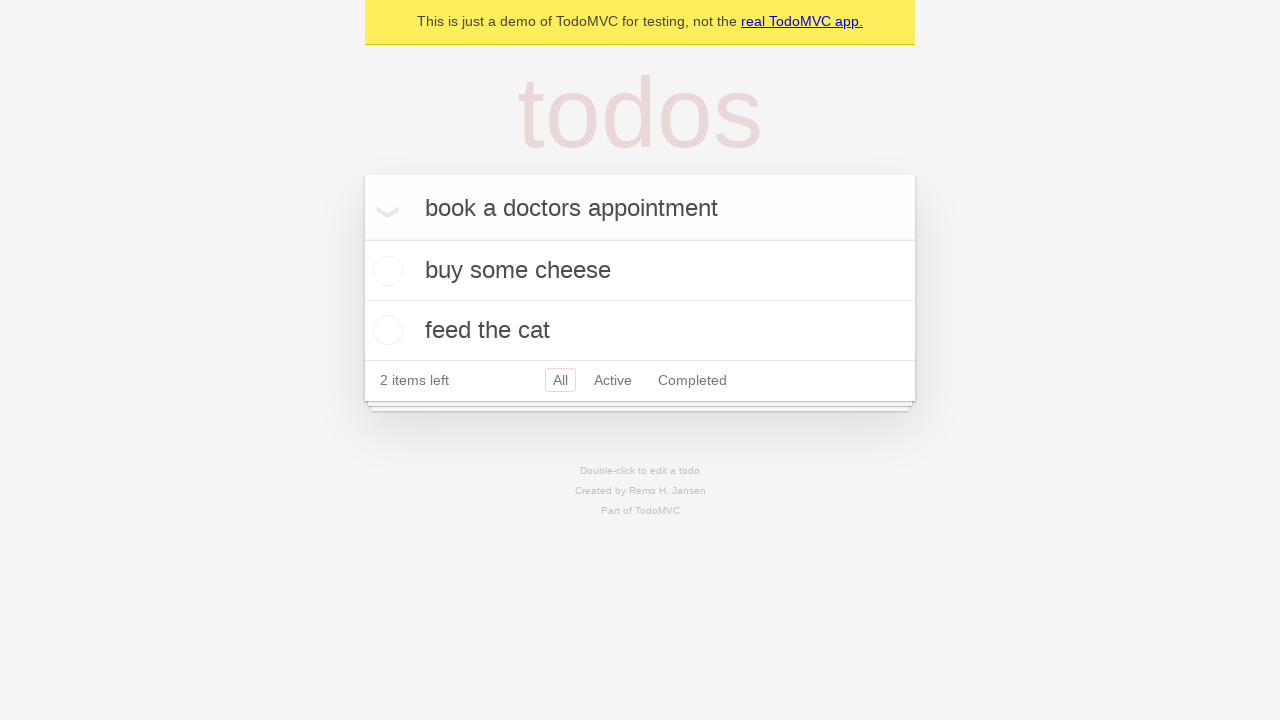

Pressed Enter to create third todo on .new-todo
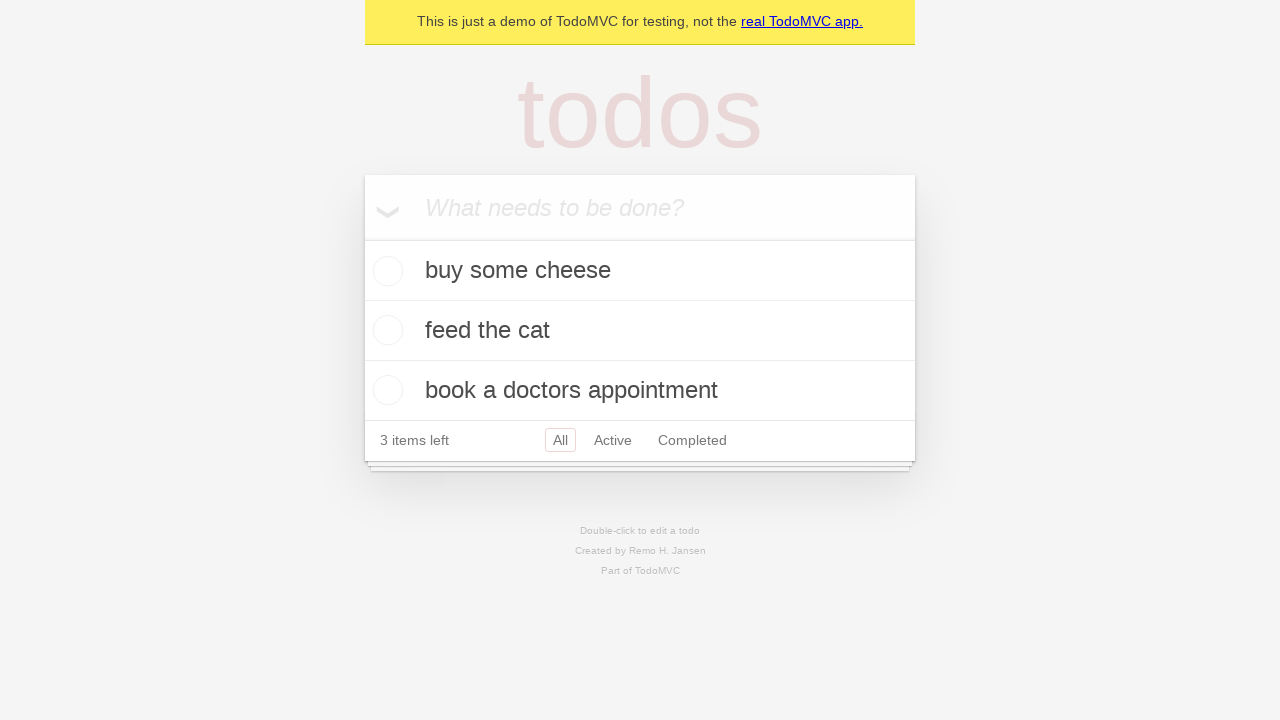

Waited for all three todos to be created
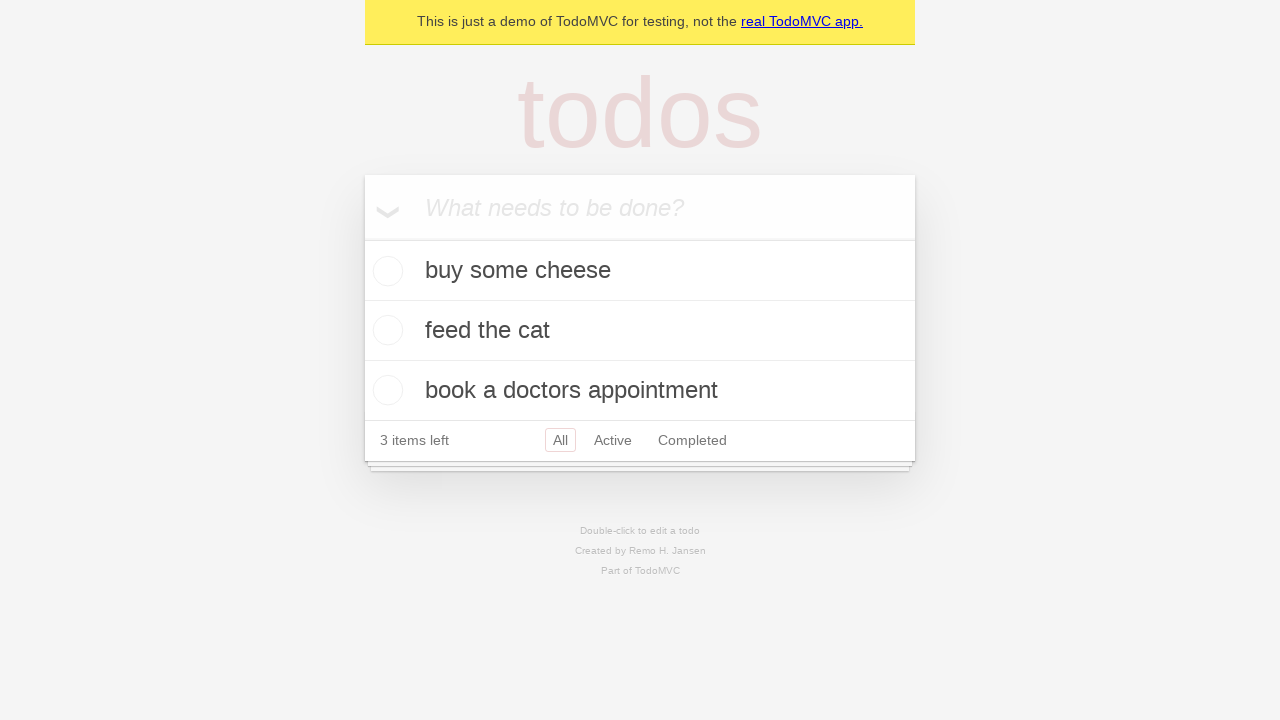

Double-clicked second todo to enter edit mode at (640, 331) on .todo-list li >> nth=1
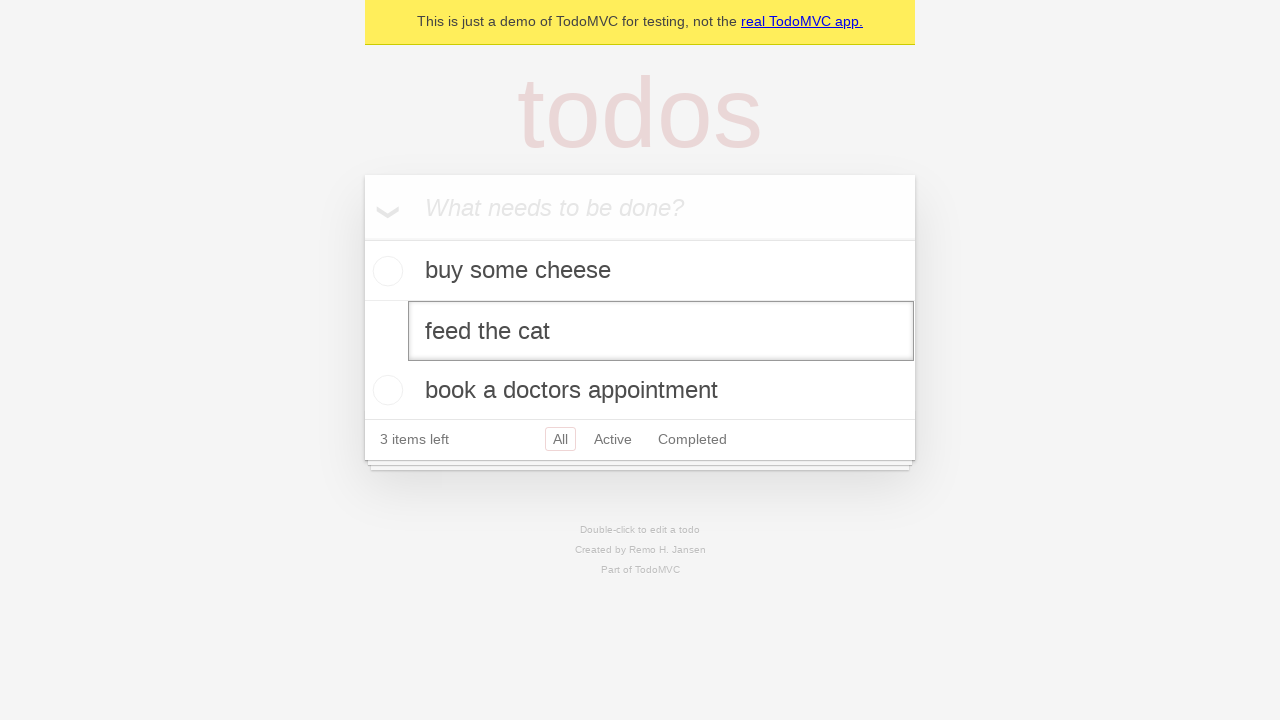

Filled edit field with text containing leading and trailing whitespace on .todo-list li >> nth=1 >> .edit
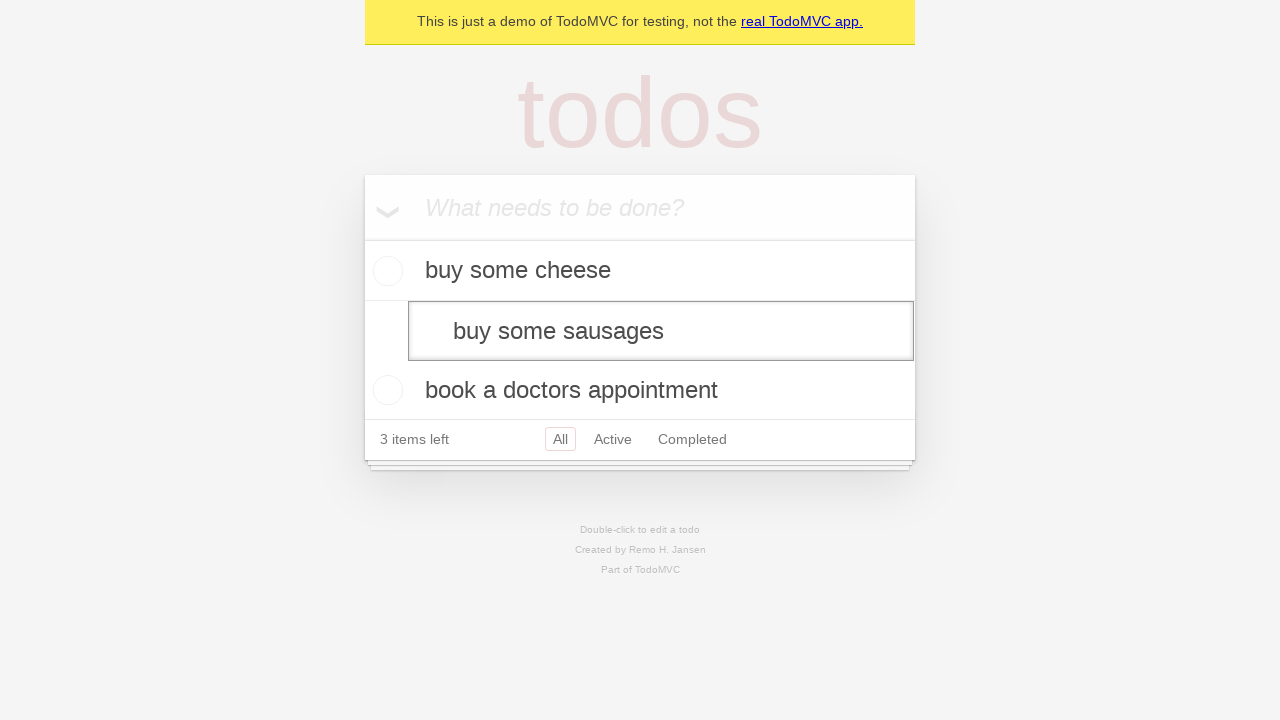

Pressed Enter to submit edited todo, text should be trimmed on .todo-list li >> nth=1 >> .edit
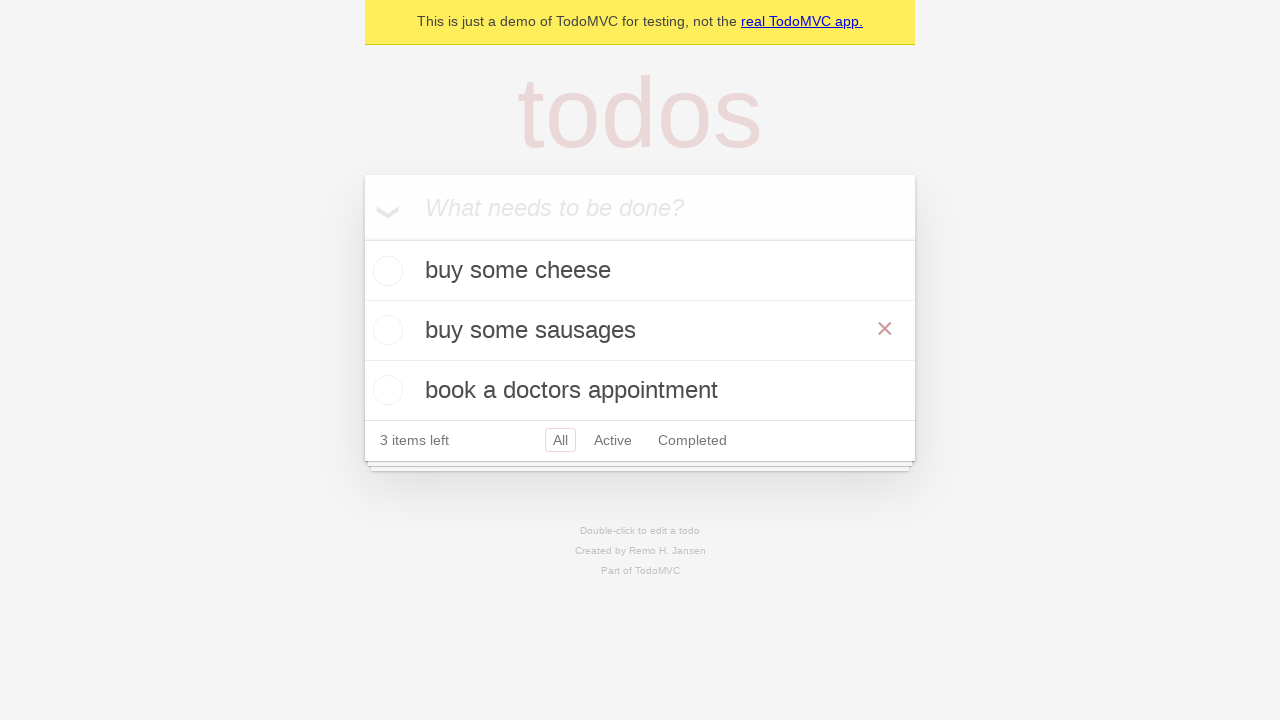

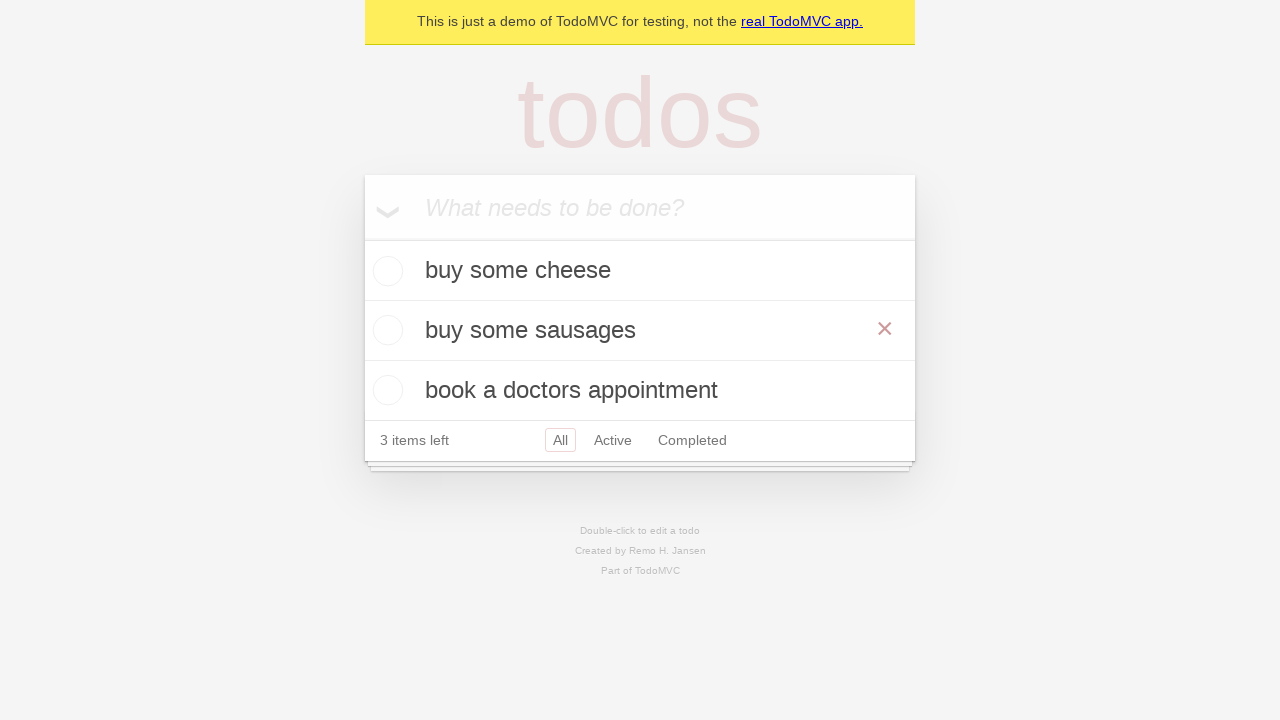